Tests handling text area and text box fields by filling and appending text values

Starting URL: http://omayo.blogspot.com/

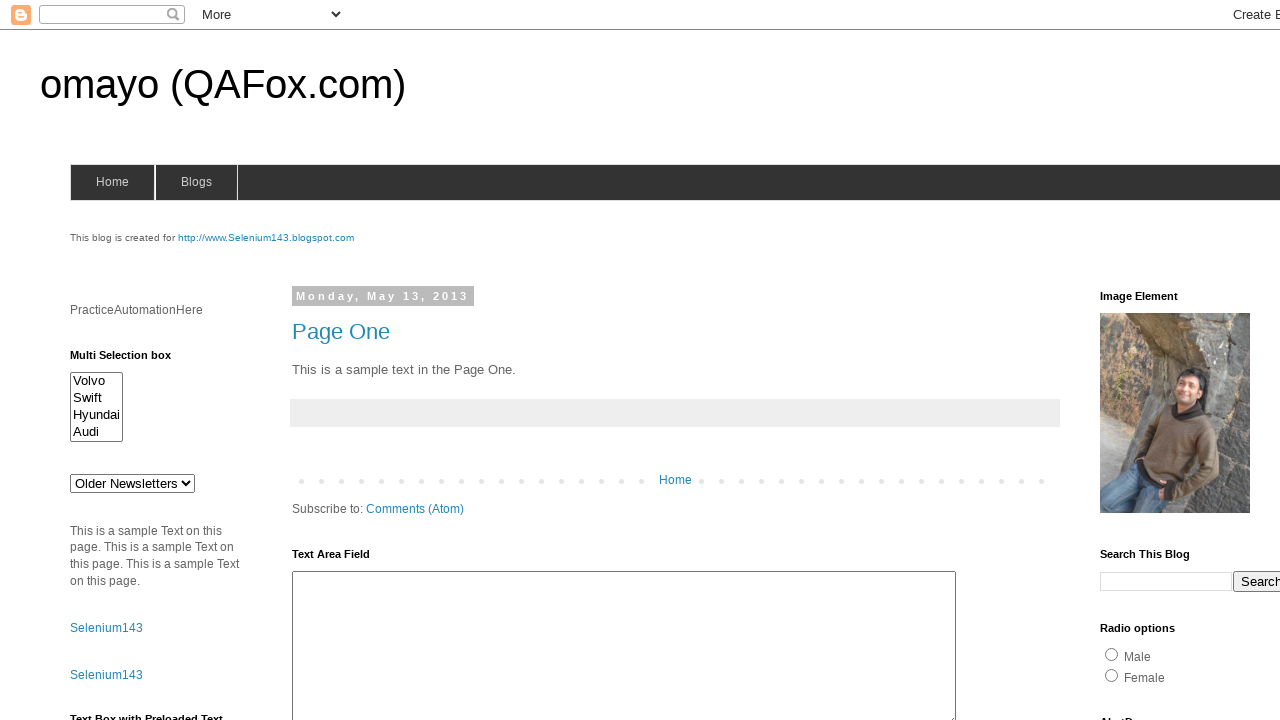

Filled text area #ta1 with 'Test' on #ta1
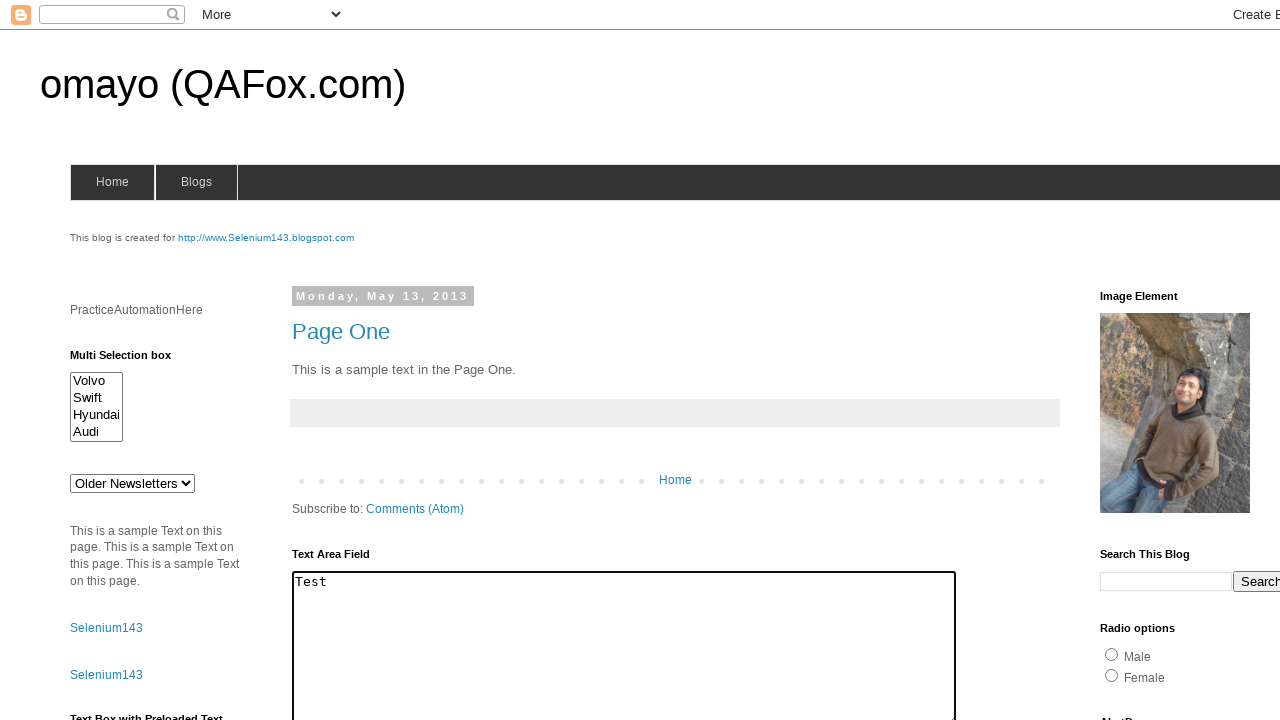

Filled text area #ta1 with 'Test_Data' on #ta1
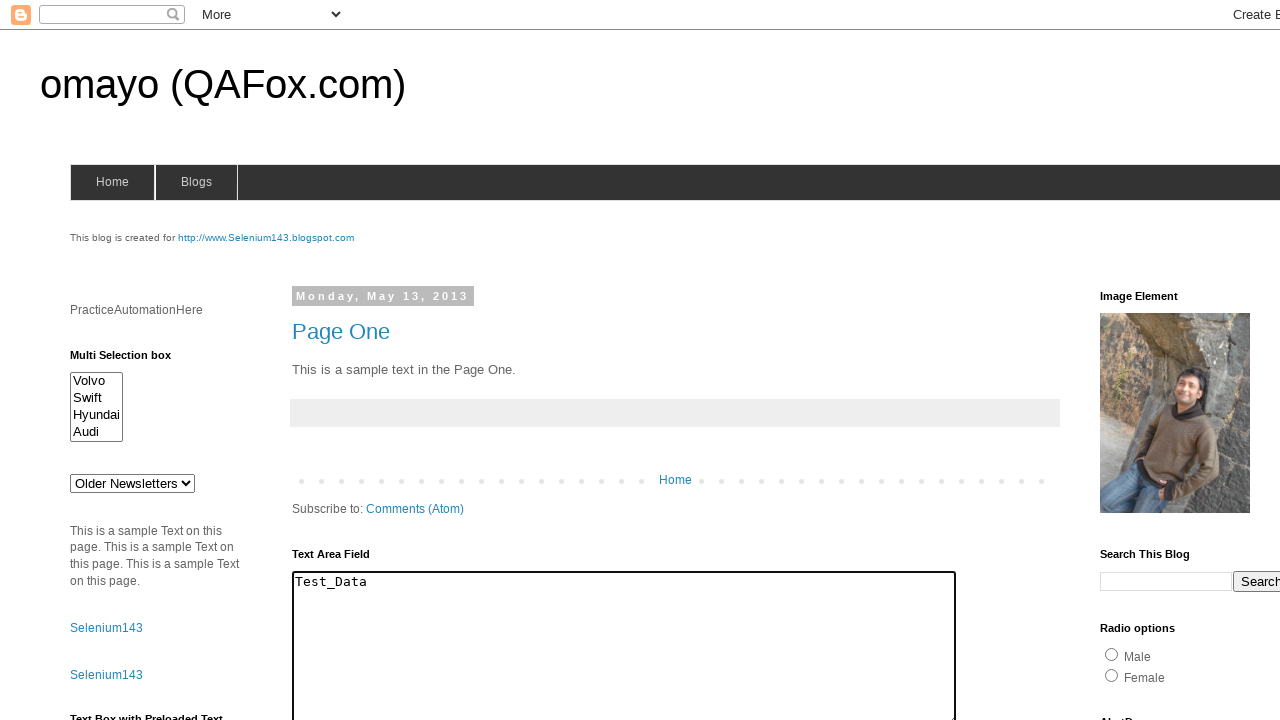

Filled text box #textbox1 with 'Test WebDriver' on #textbox1
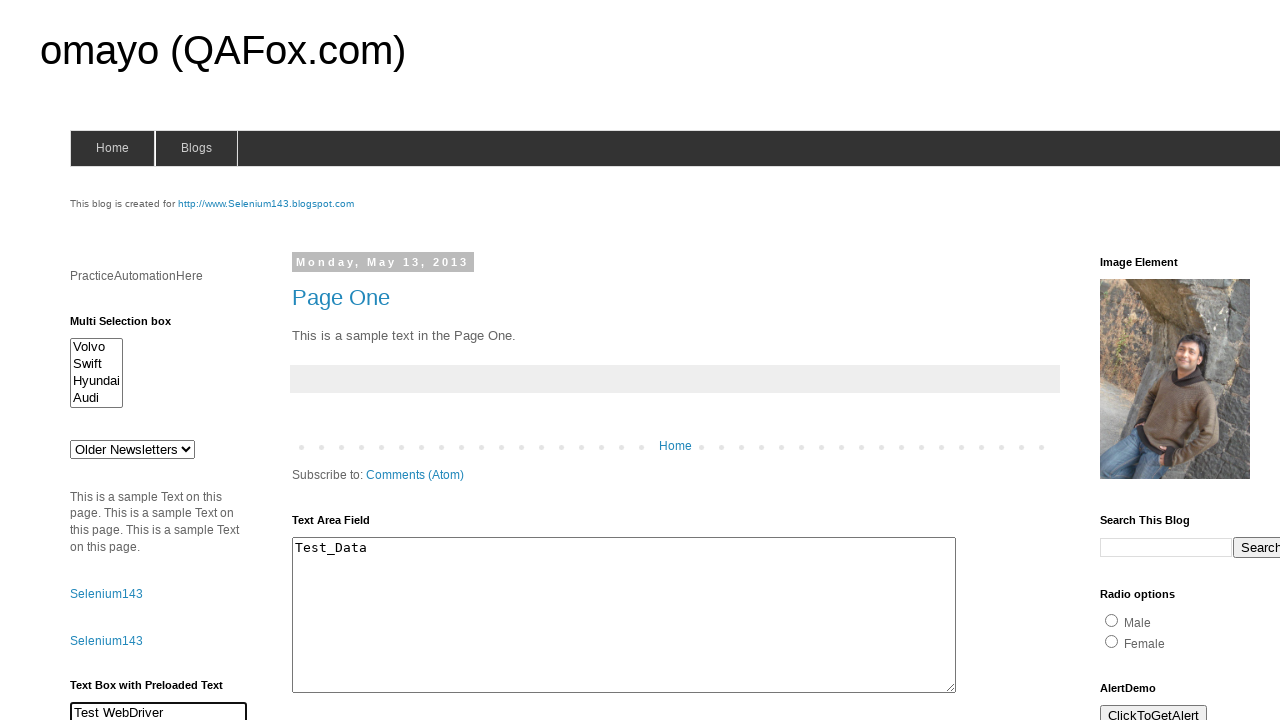

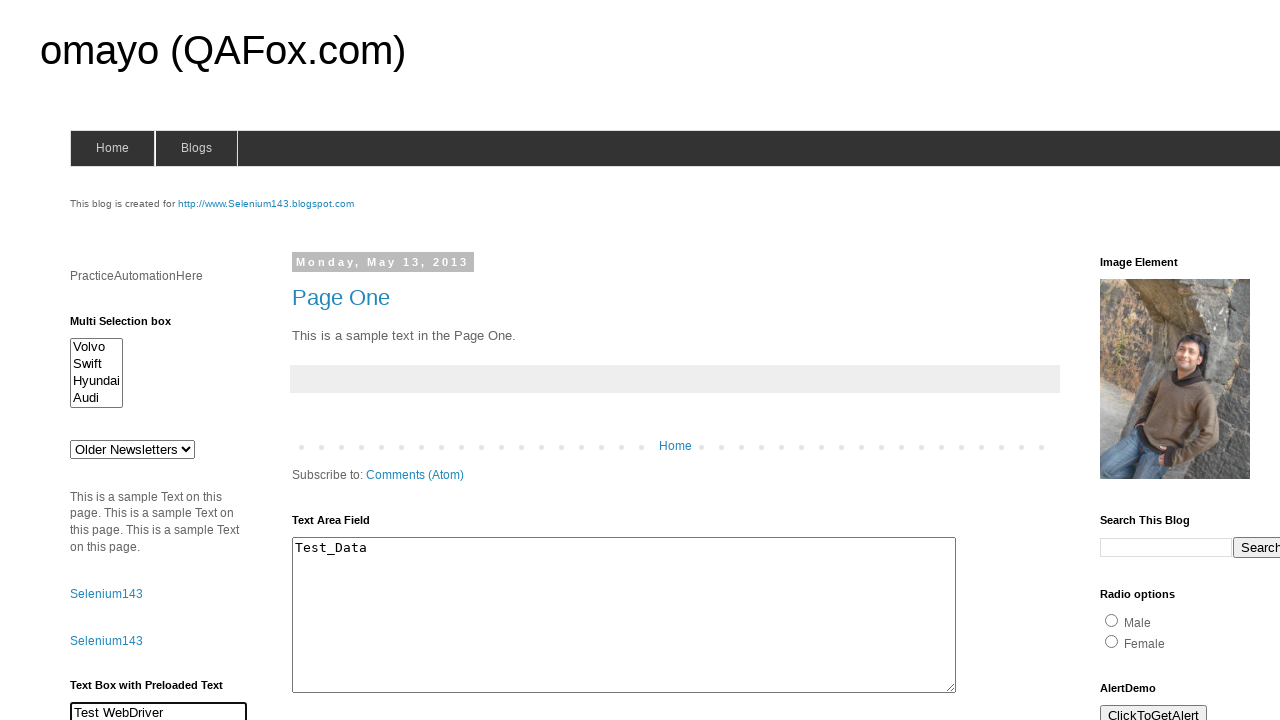